Tests that the todo counter updates correctly as items are added.

Starting URL: https://demo.playwright.dev/todomvc

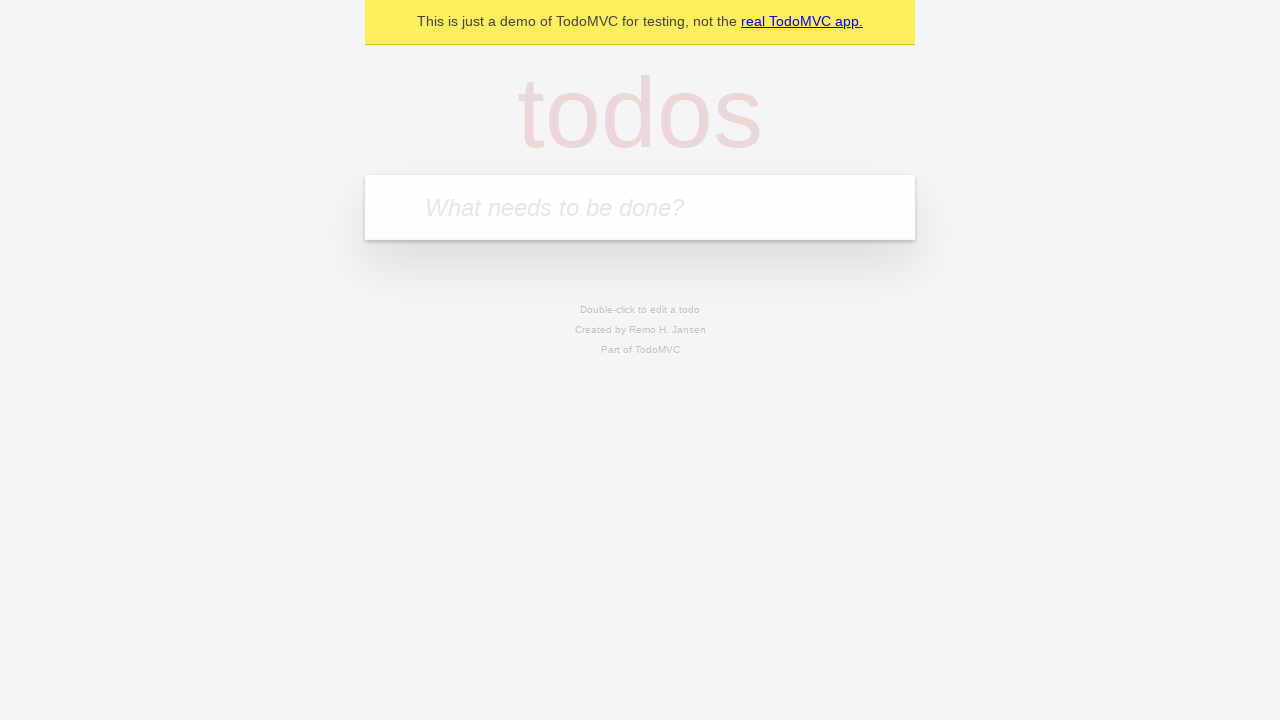

Filled todo input with 'buy some cheese' on internal:attr=[placeholder="What needs to be done?"i]
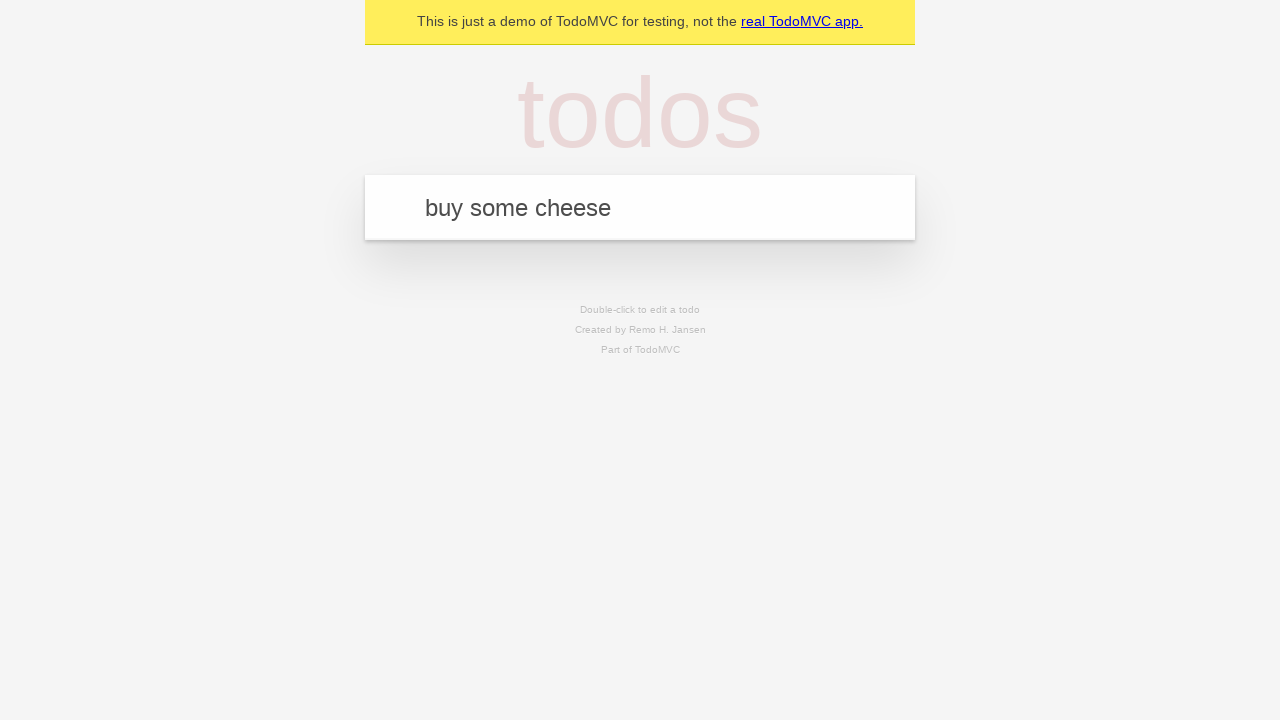

Pressed Enter to add first todo item on internal:attr=[placeholder="What needs to be done?"i]
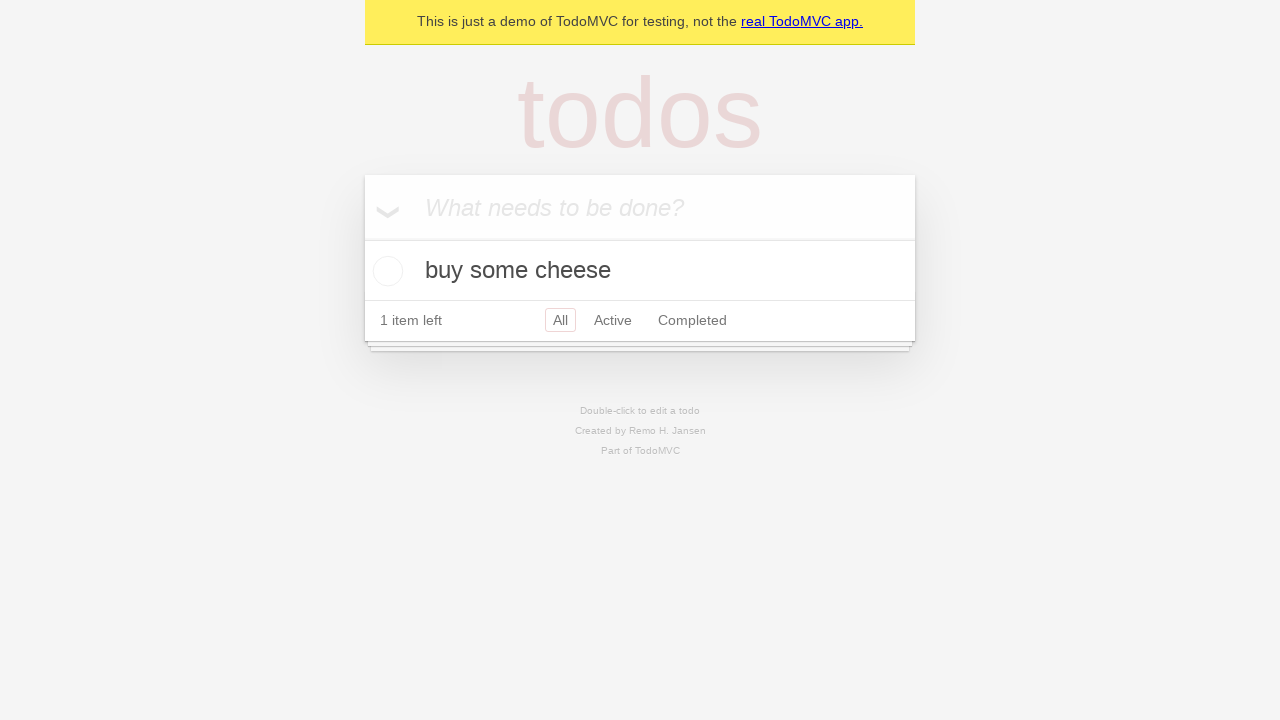

Waited for todo counter to appear
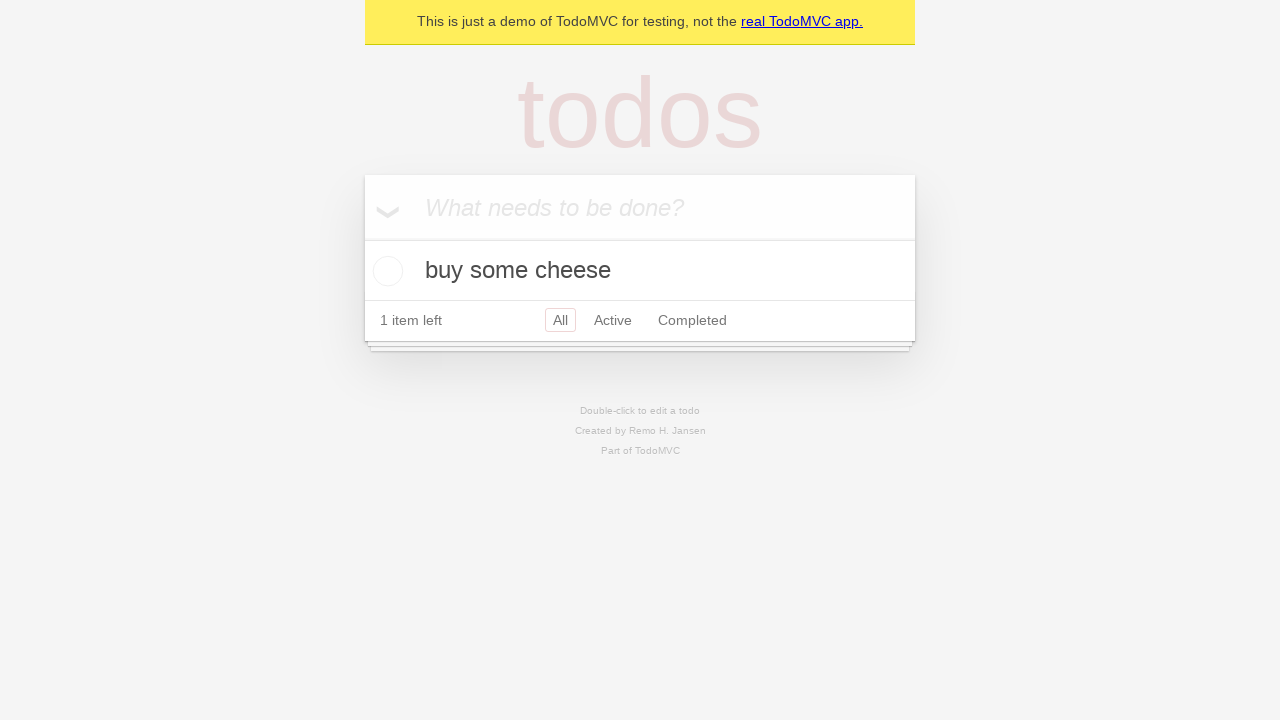

Filled todo input with 'feed the cat' on internal:attr=[placeholder="What needs to be done?"i]
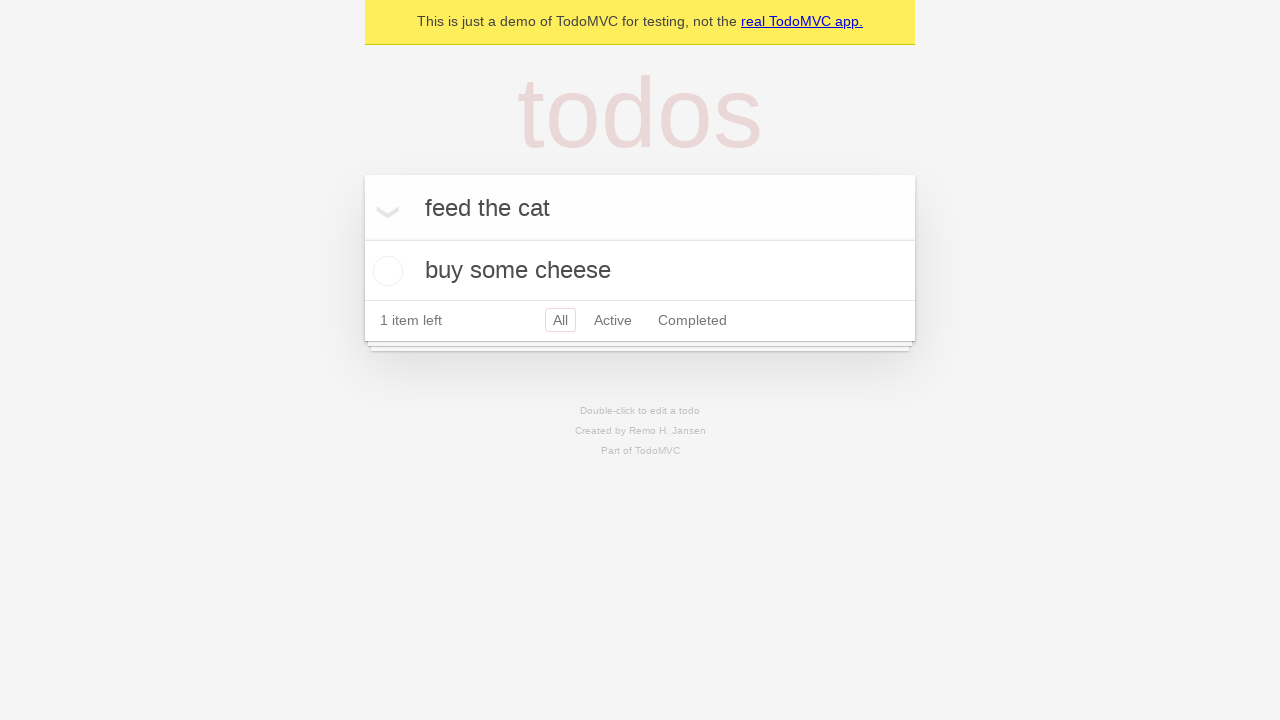

Pressed Enter to add second todo item on internal:attr=[placeholder="What needs to be done?"i]
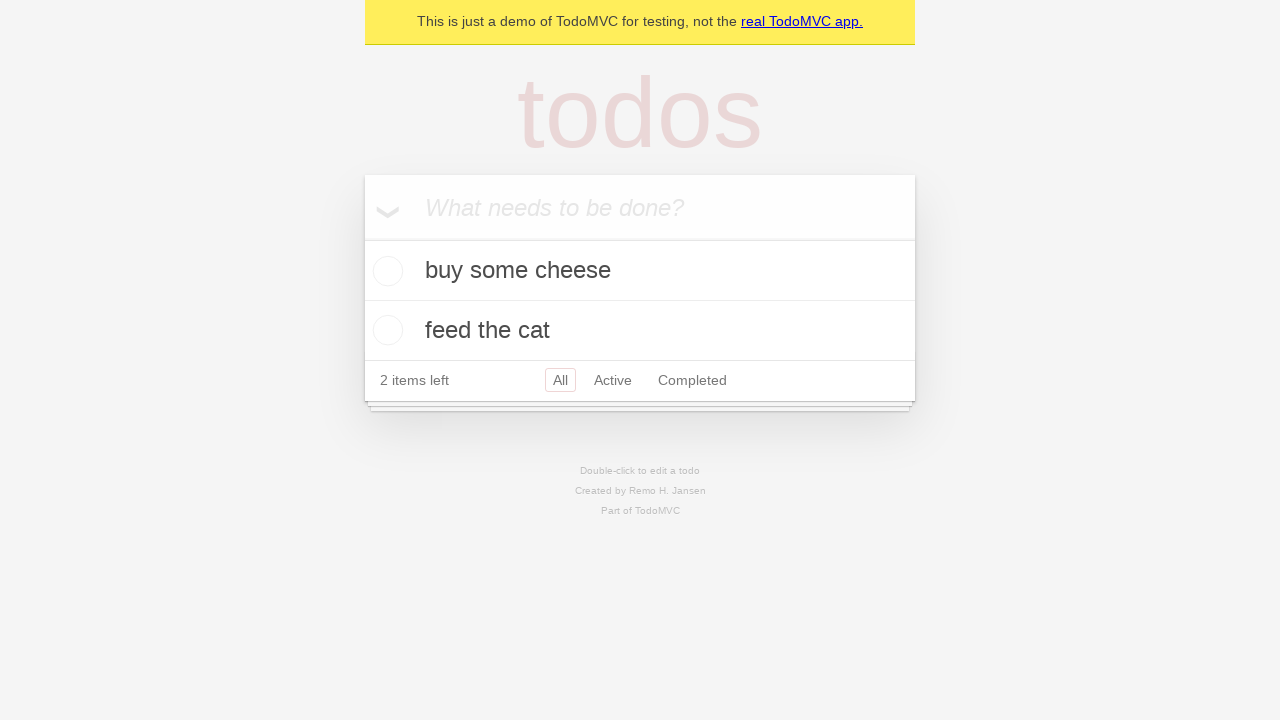

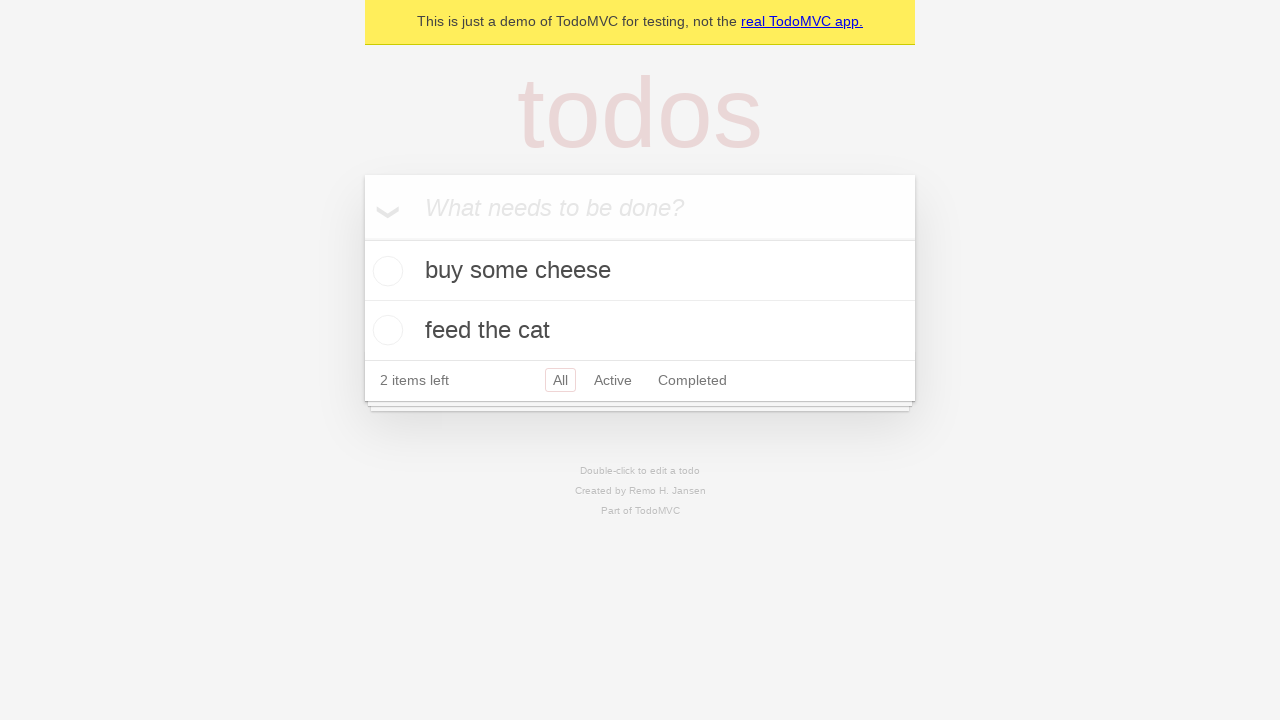